Tests browser forward navigation by navigating through multiple pages, going back twice, then forward once to verify navigation history works correctly

Starting URL: https://github.com/Ginger-Automation

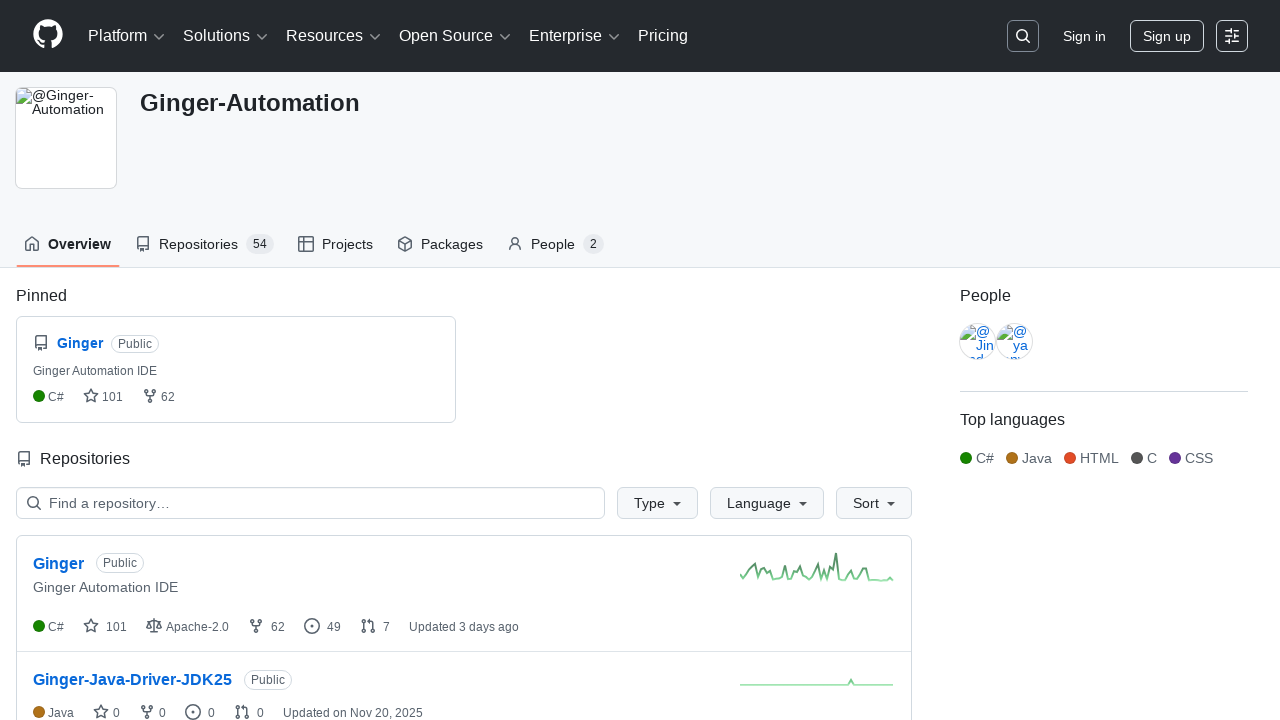

Navigated to https://github.com
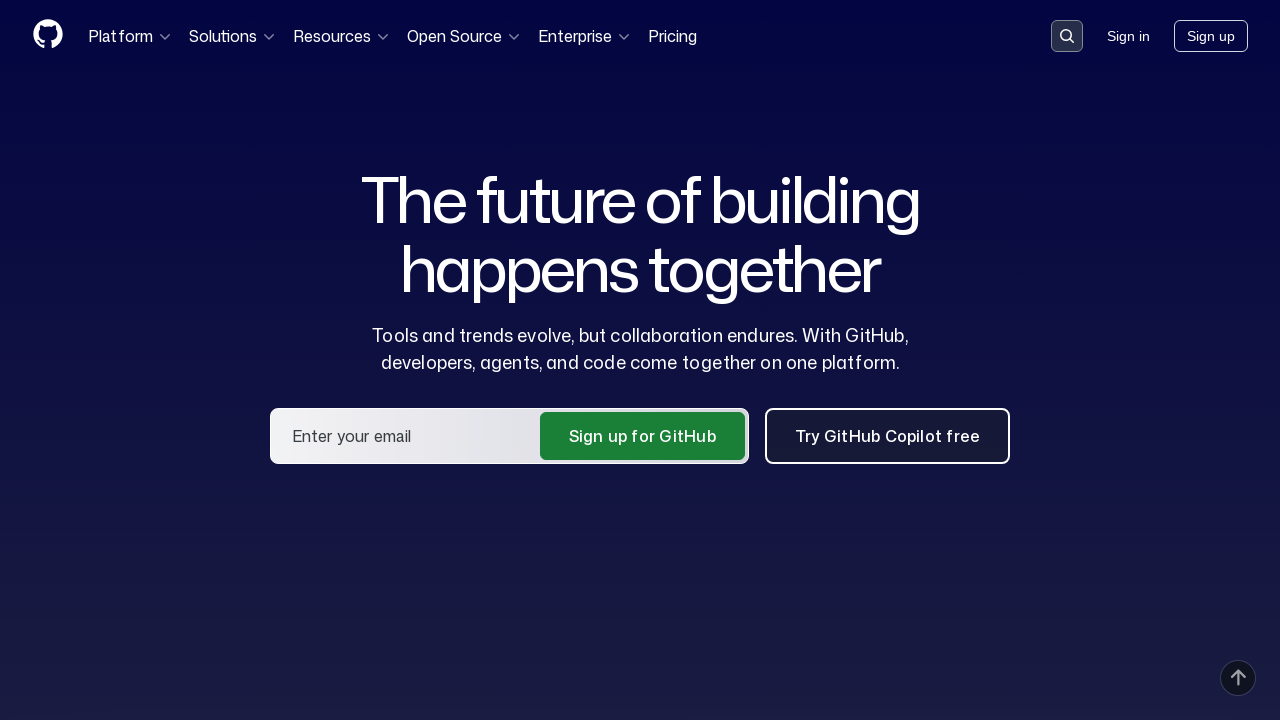

Page loaded with domcontentloaded state
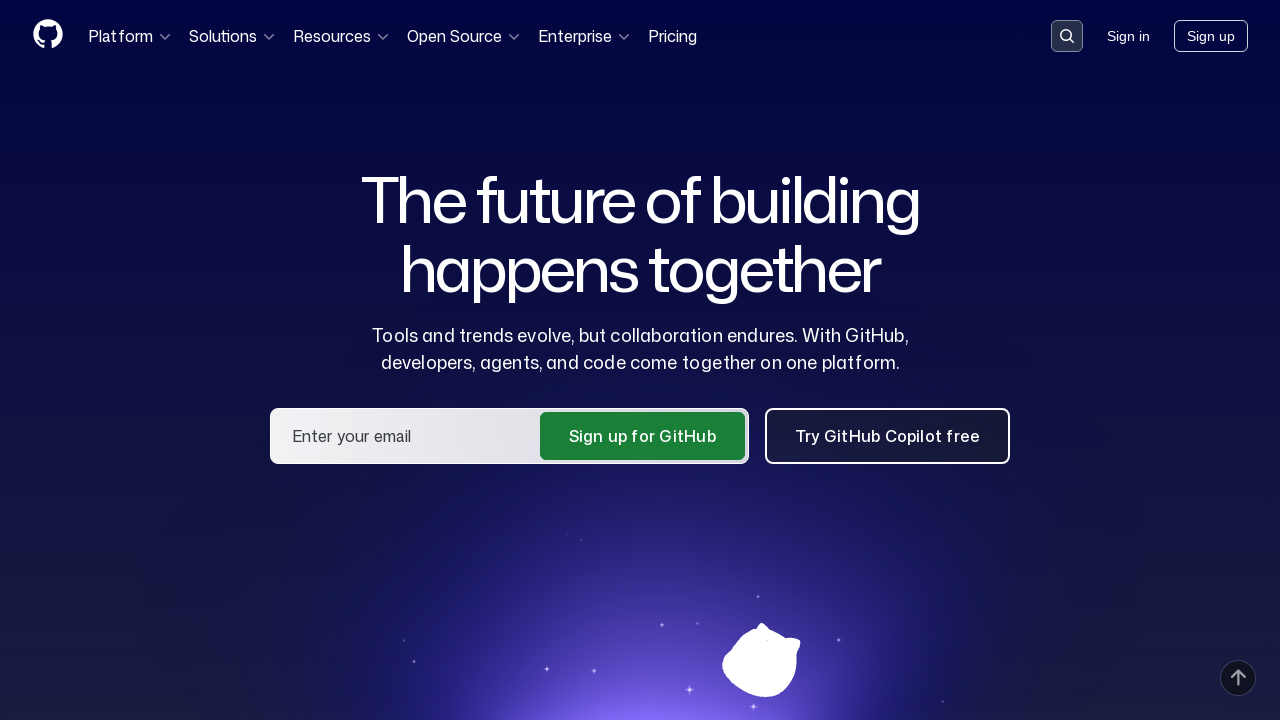

Navigated to https://github.com/Ginger-Automation/Ginger
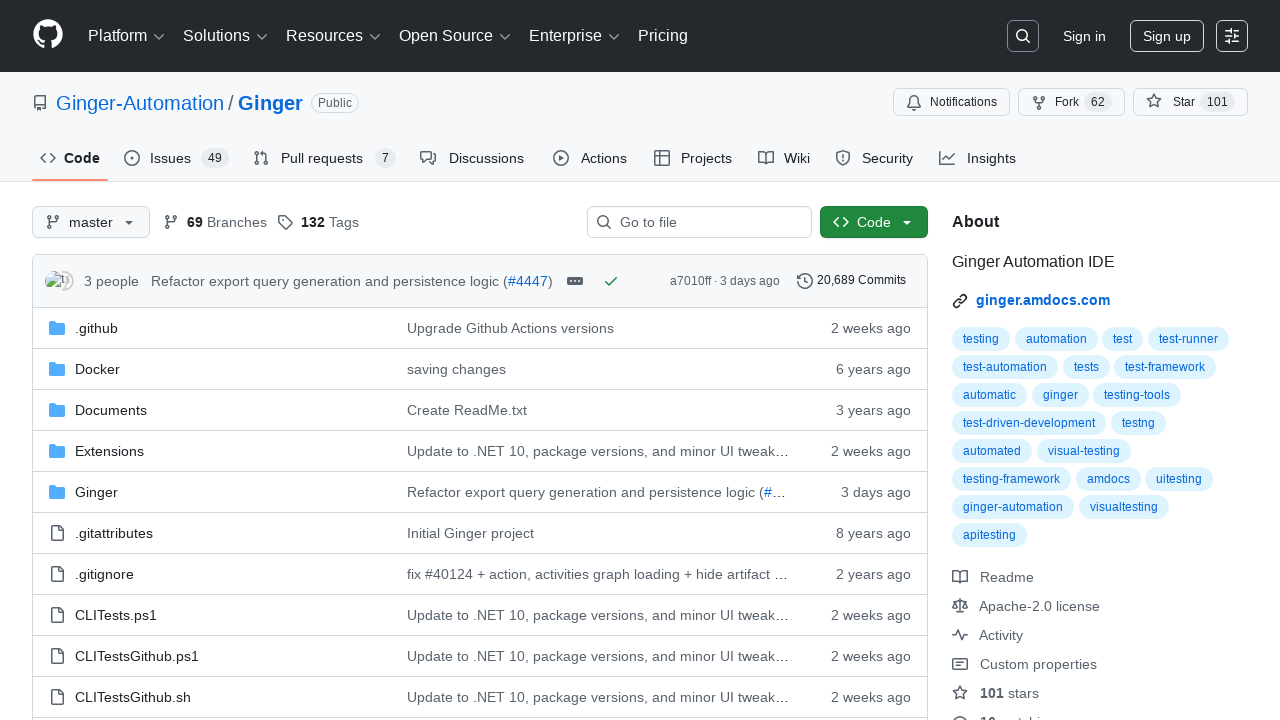

Page loaded with domcontentloaded state
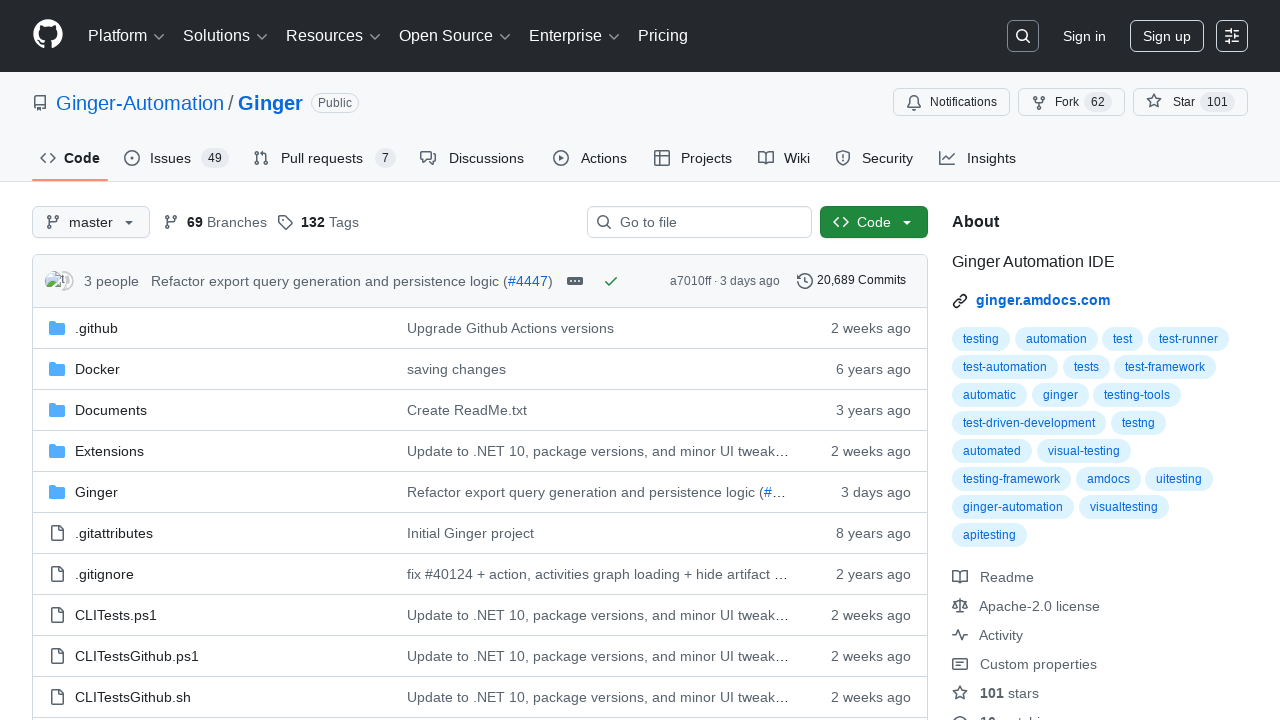

Navigated back to https://github.com
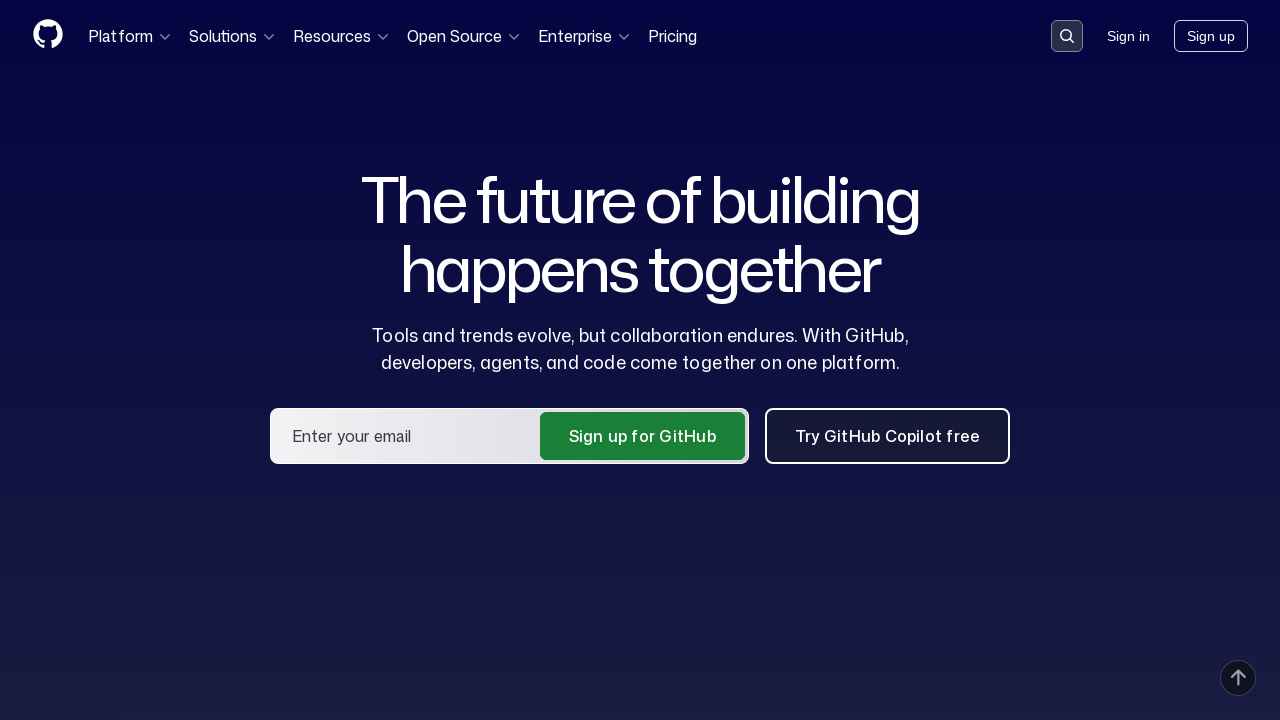

Page loaded with domcontentloaded state after first back navigation
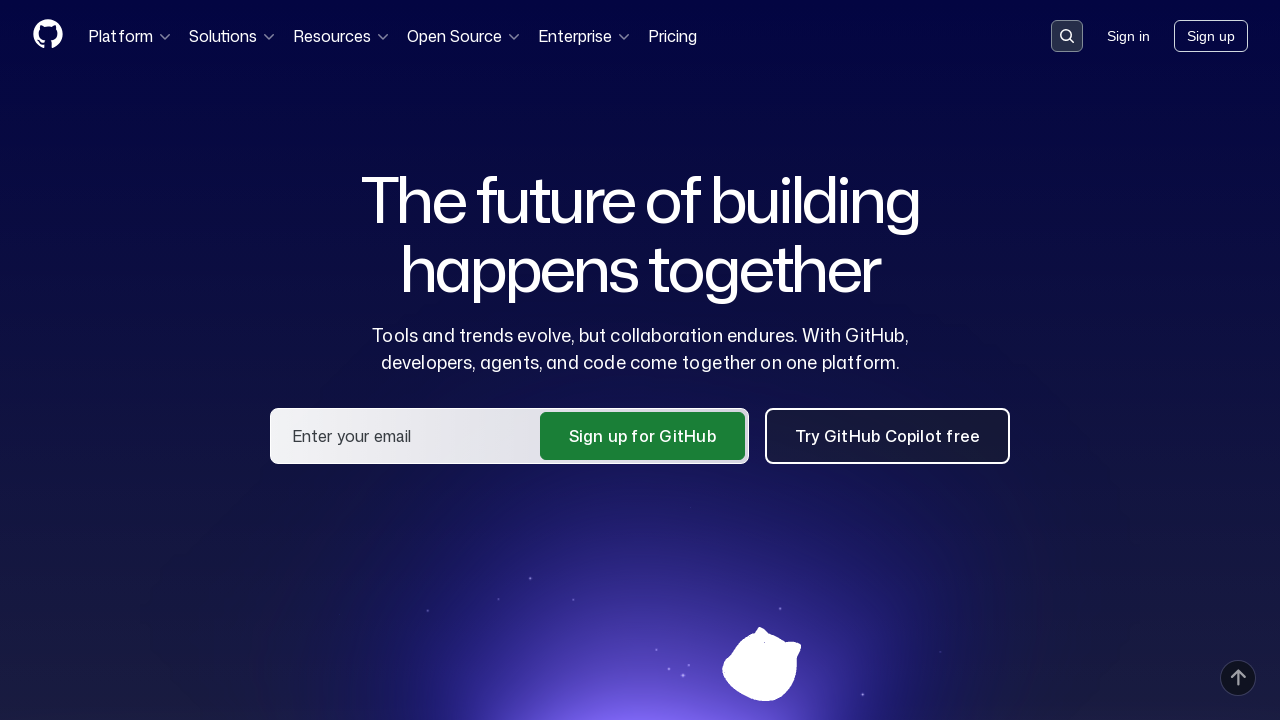

Navigated back to https://github.com/Ginger-Automation
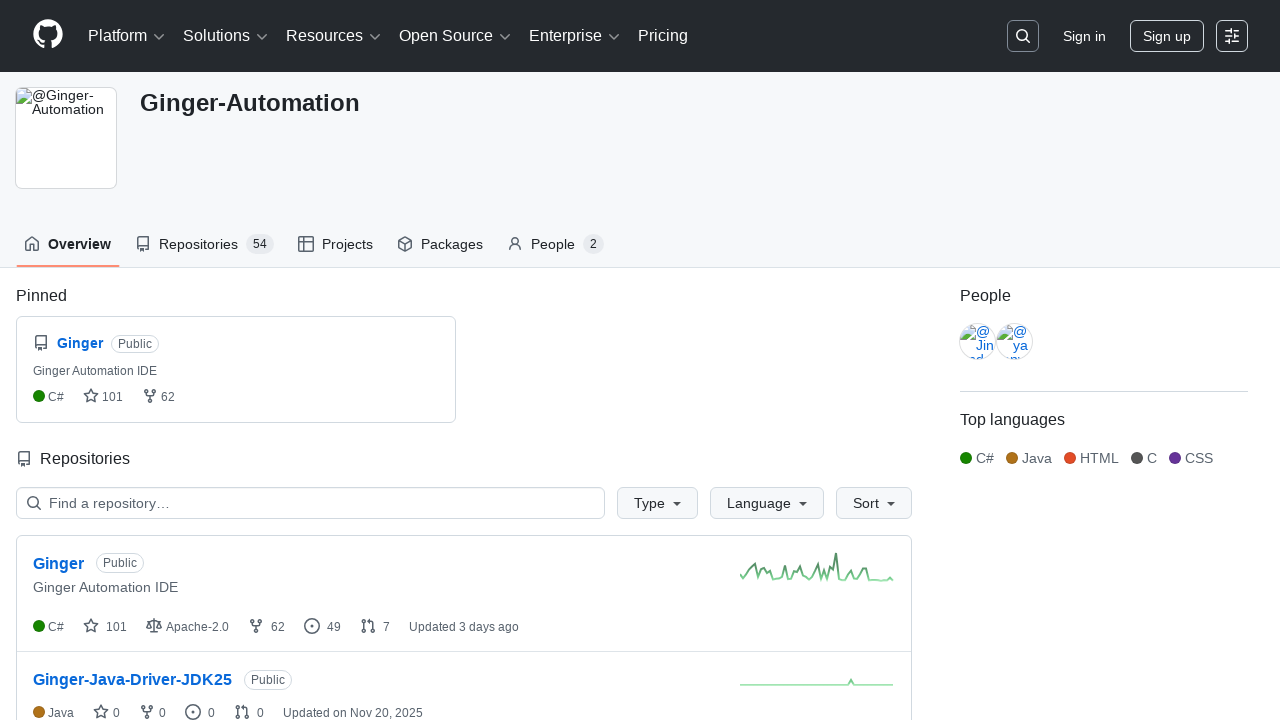

Page loaded with domcontentloaded state after second back navigation
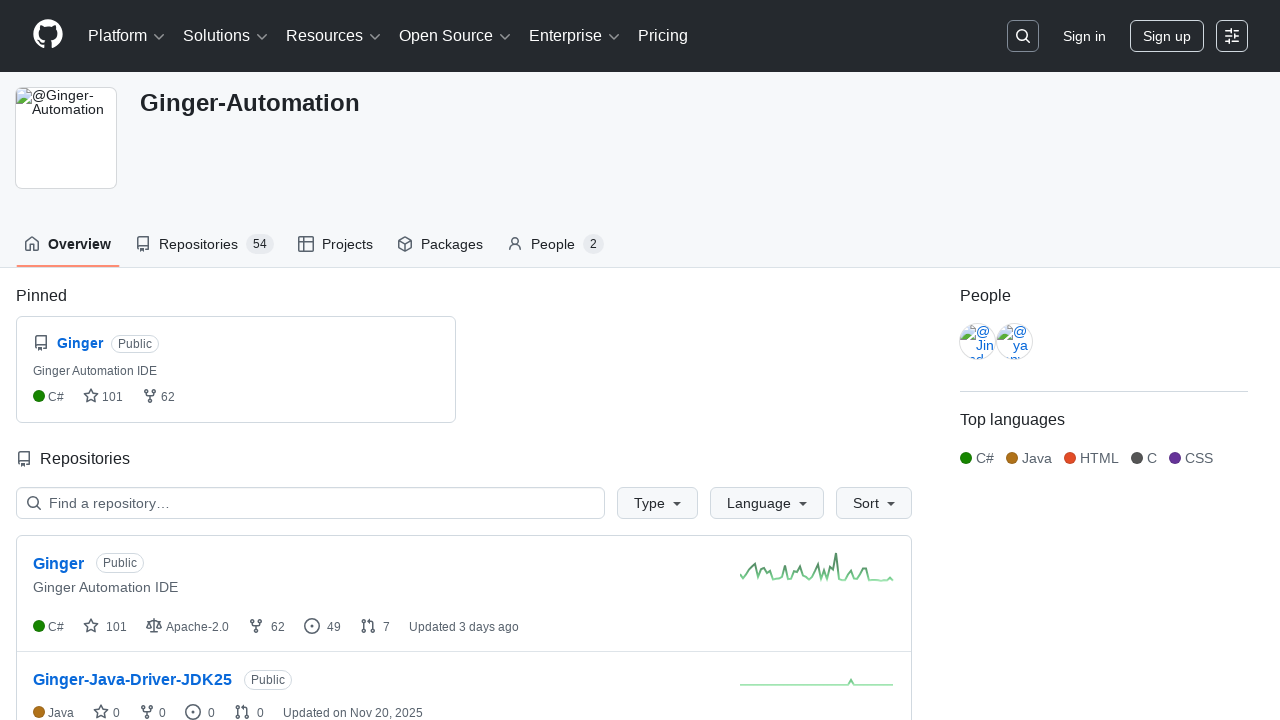

Navigated forward to https://github.com
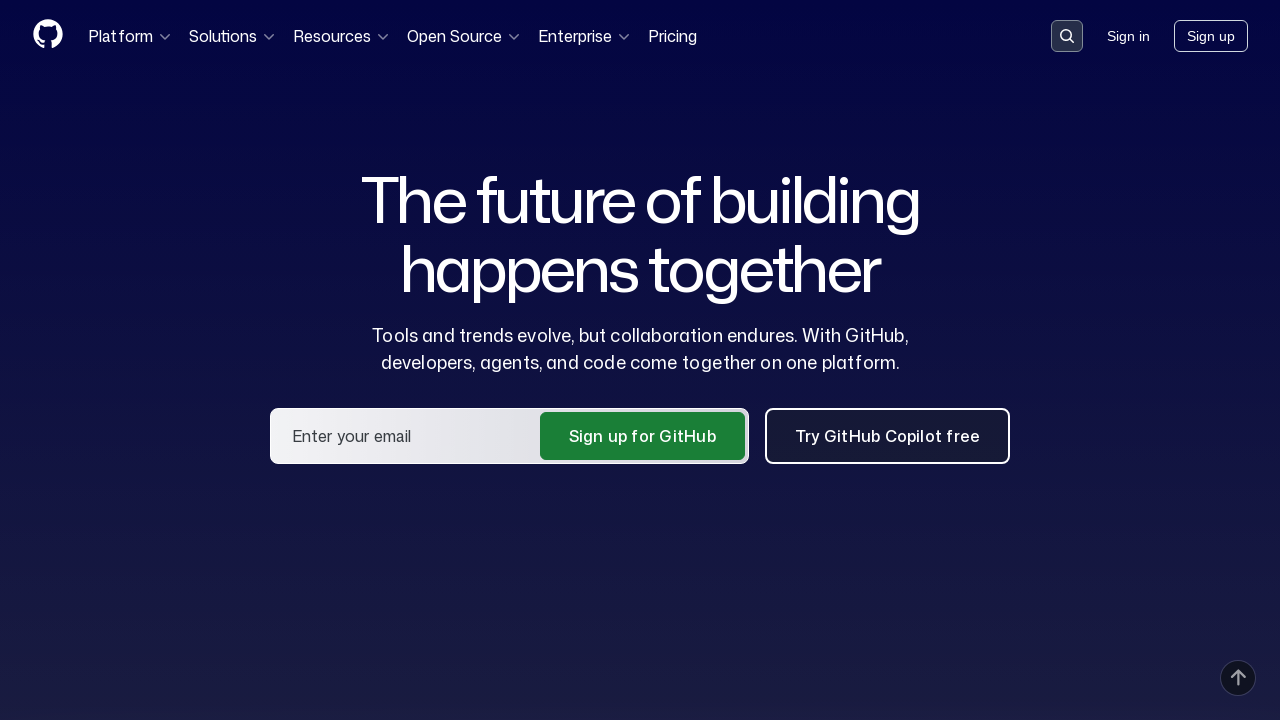

Page loaded with domcontentloaded state after forward navigation
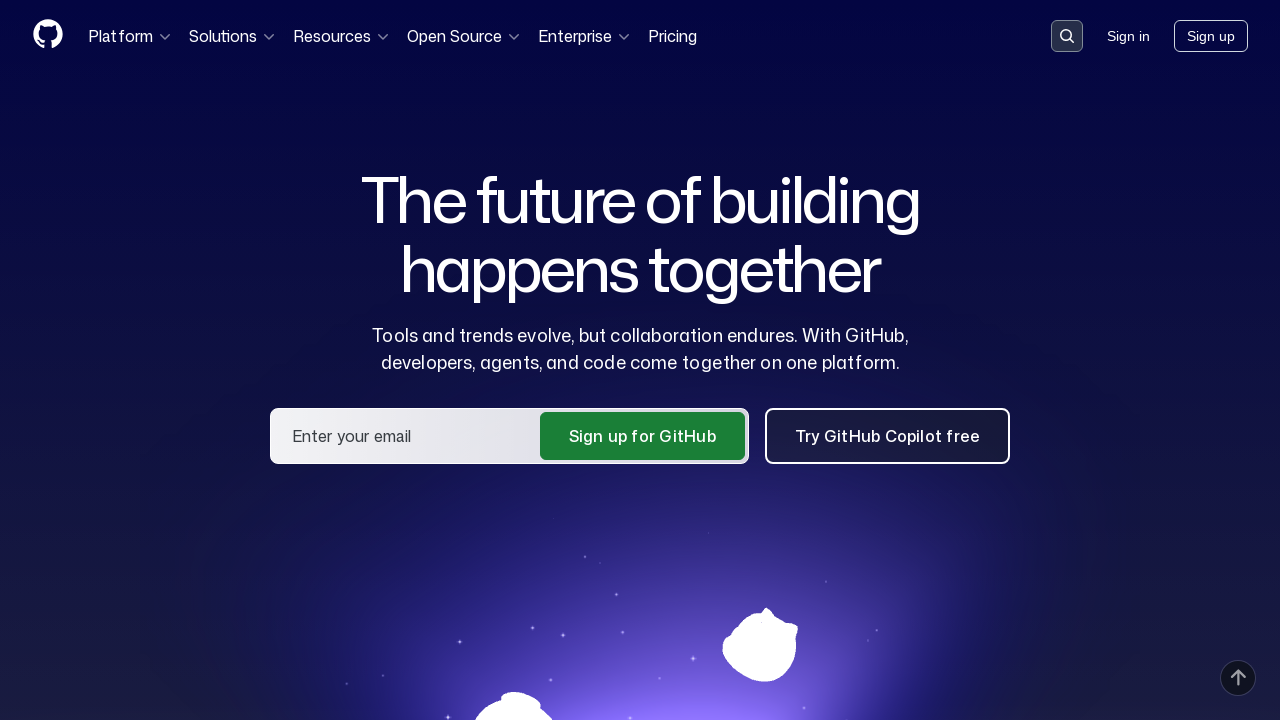

Verified that 'github.com' is present in the current URL
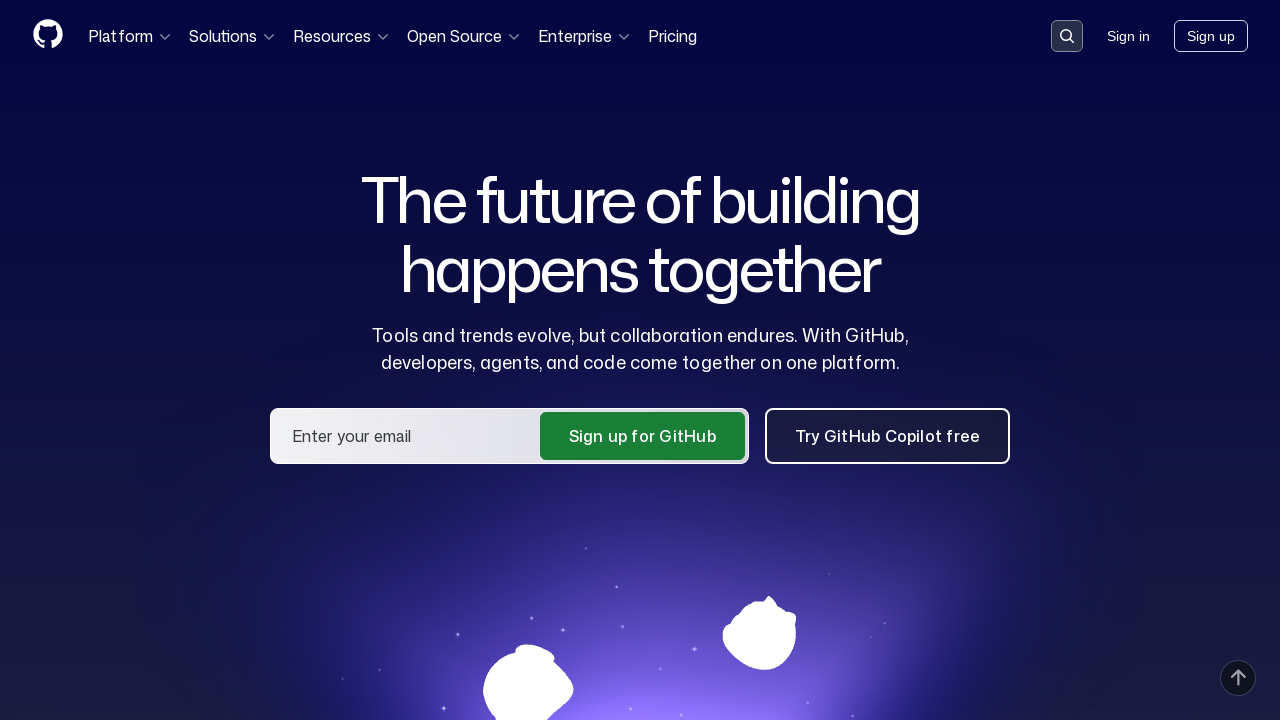

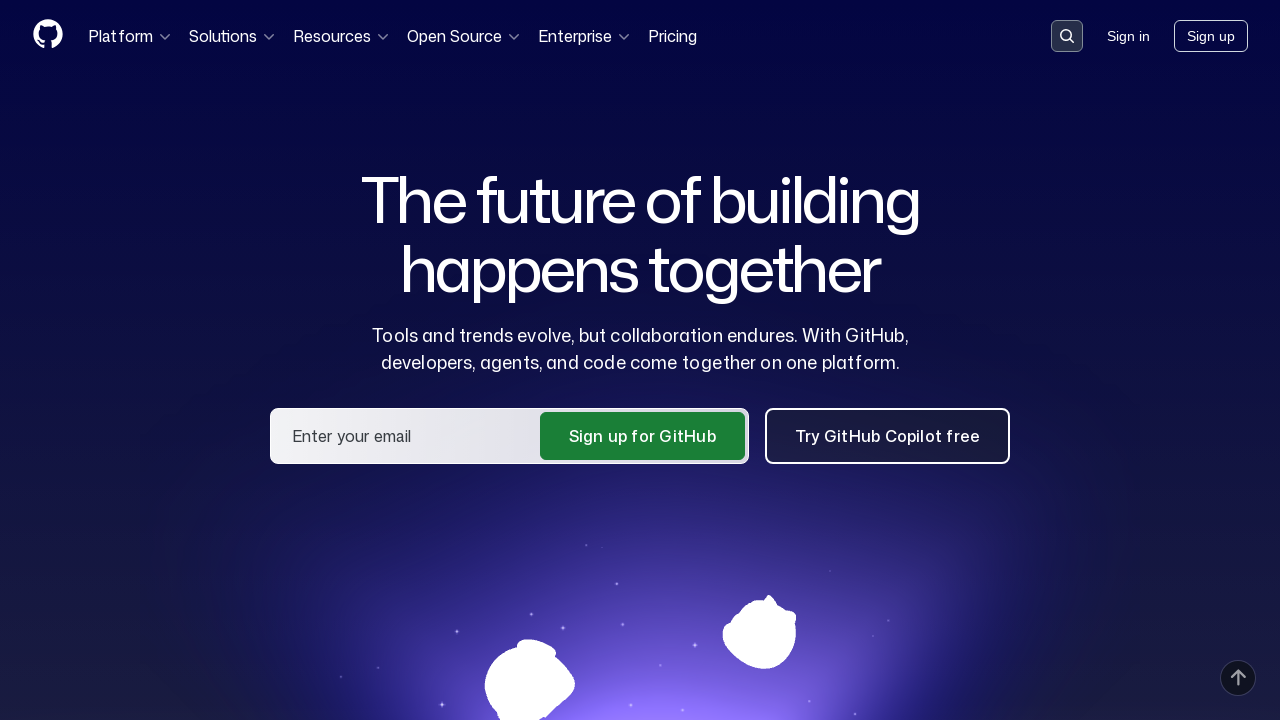